Tests Dynamic Controls by clicking Remove button and verifying element is removed

Starting URL: https://the-internet.herokuapp.com/

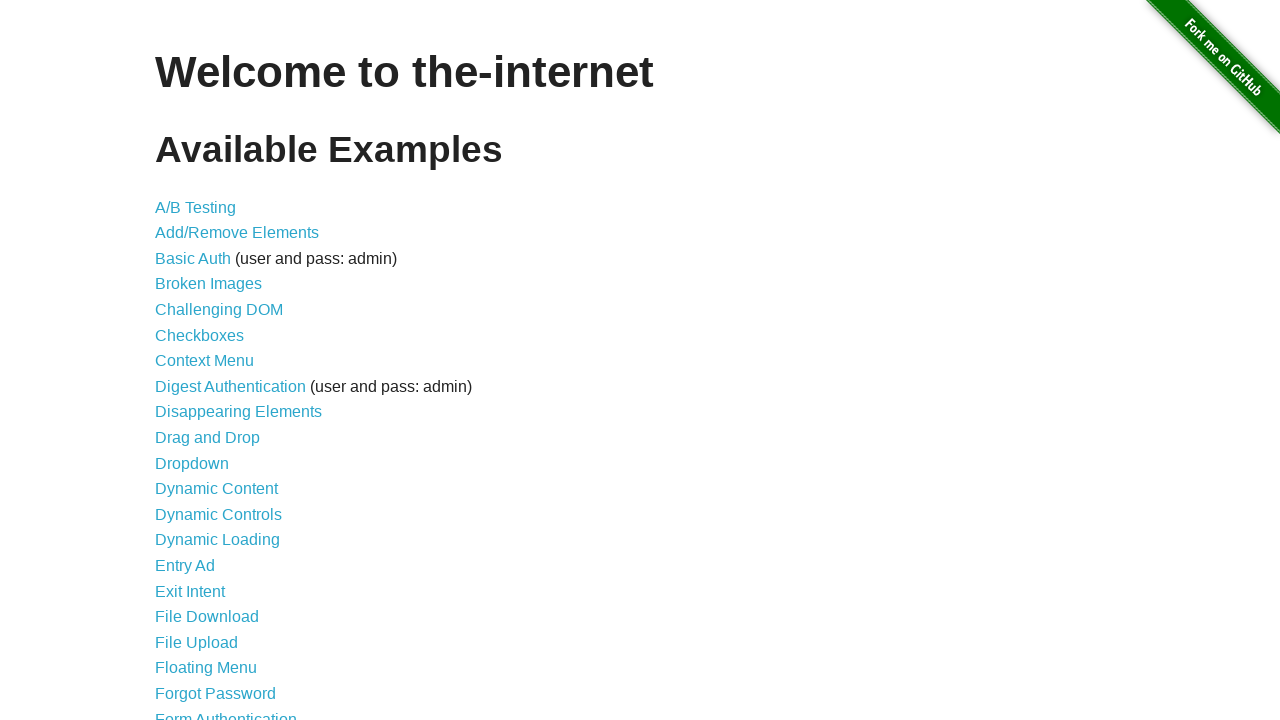

Clicked the Dynamic Controls link at (218, 514) on internal:role=link[name="Dynamic Controls"i]
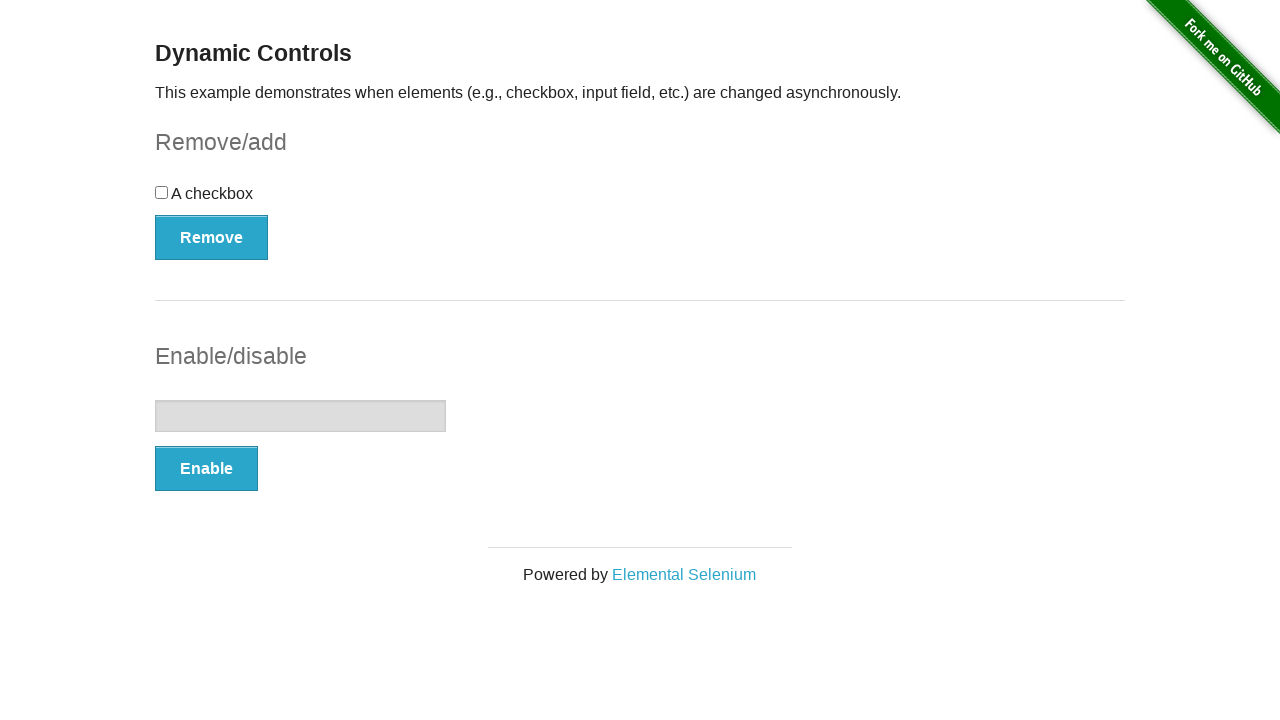

Clicked the Remove button at (212, 237) on [onclick='swapCheckbox()']
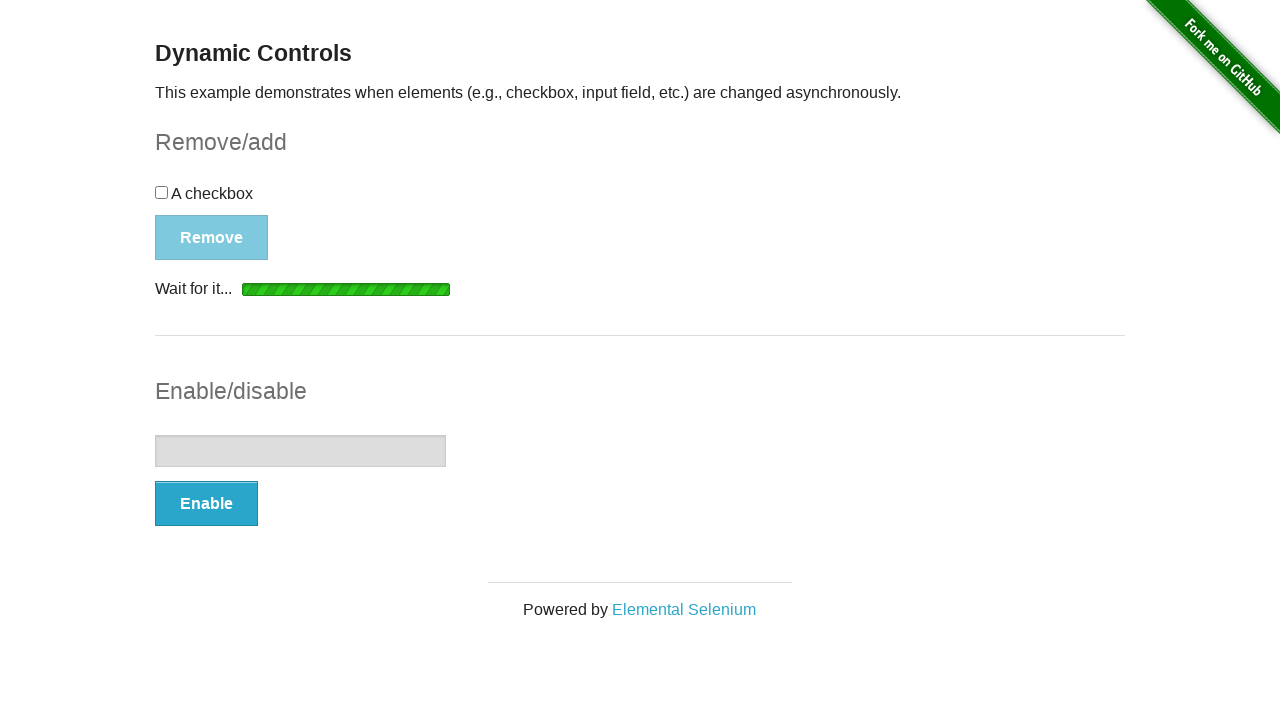

Element removal message appeared
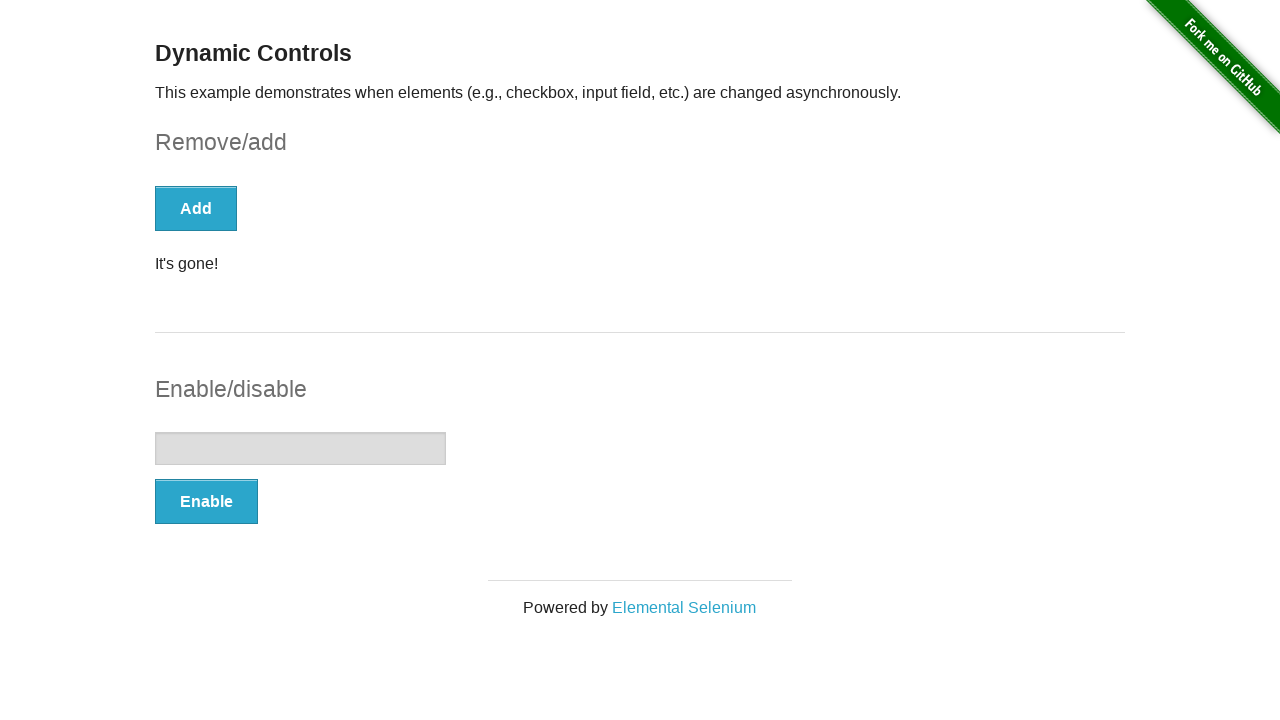

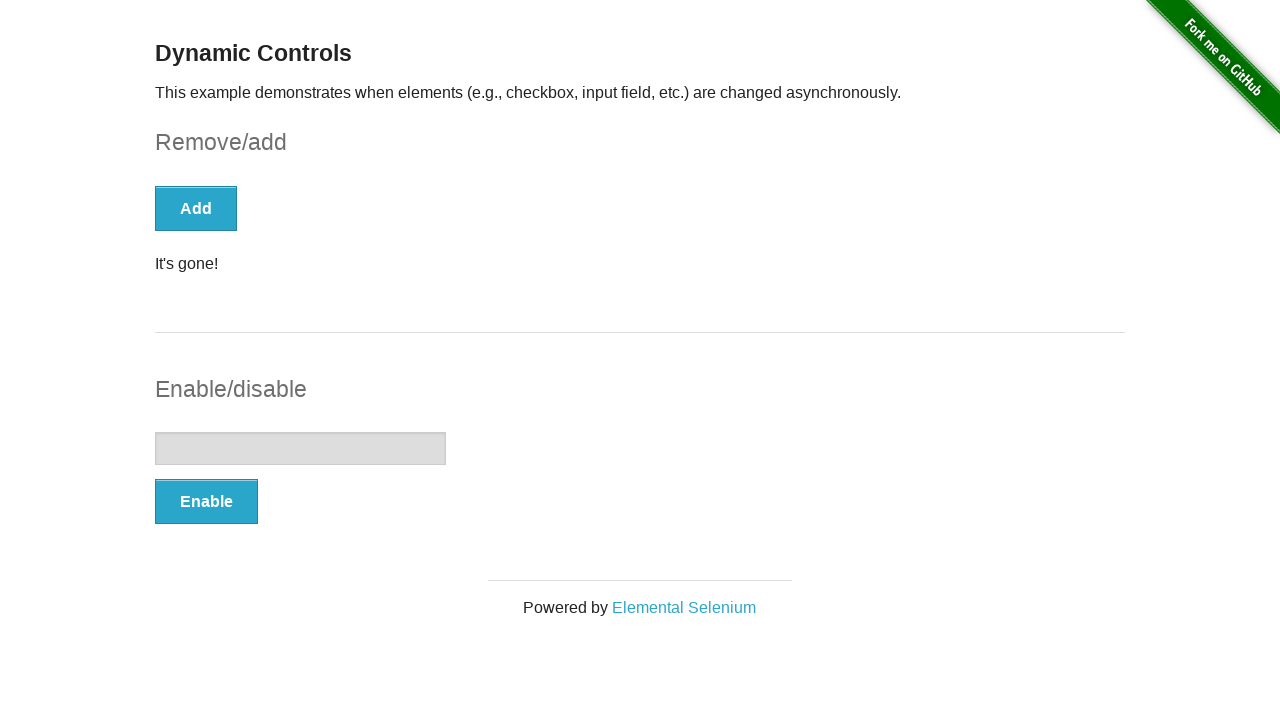